Verifies table rows are displayed and clicks edit and delete links in each row

Starting URL: https://the-internet.herokuapp.com/challenging_dom

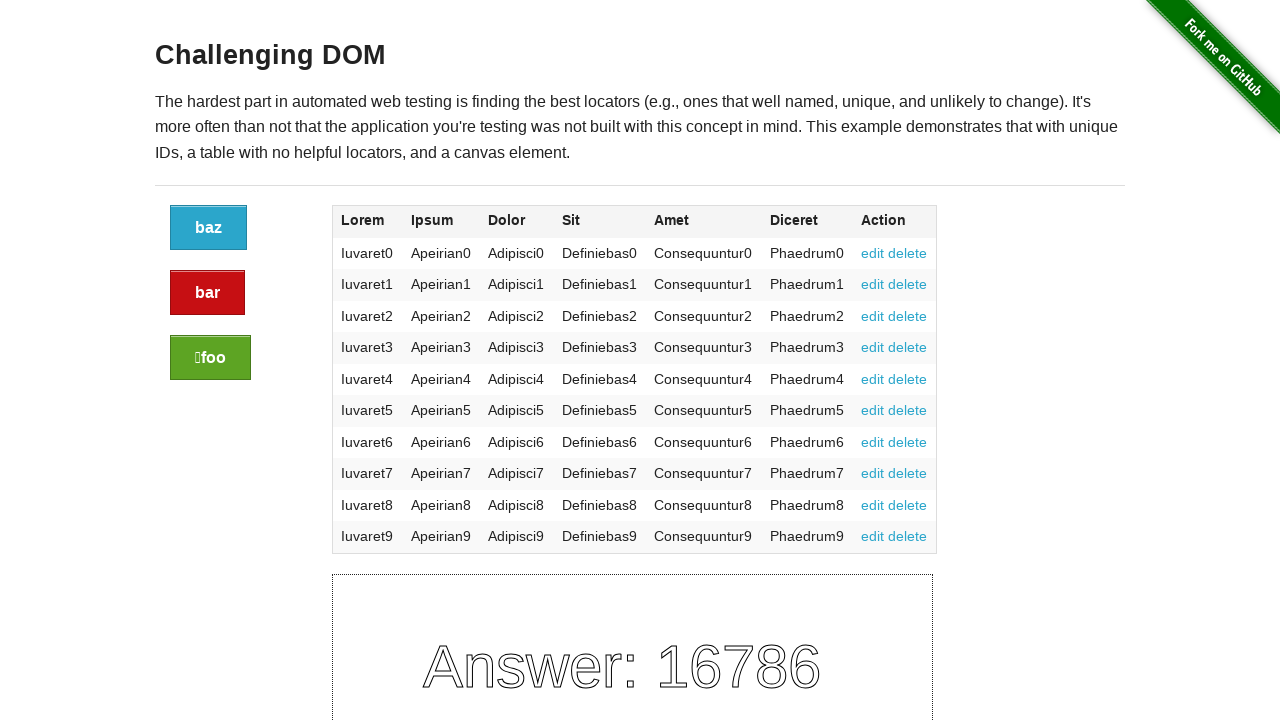

Waited for table to be visible
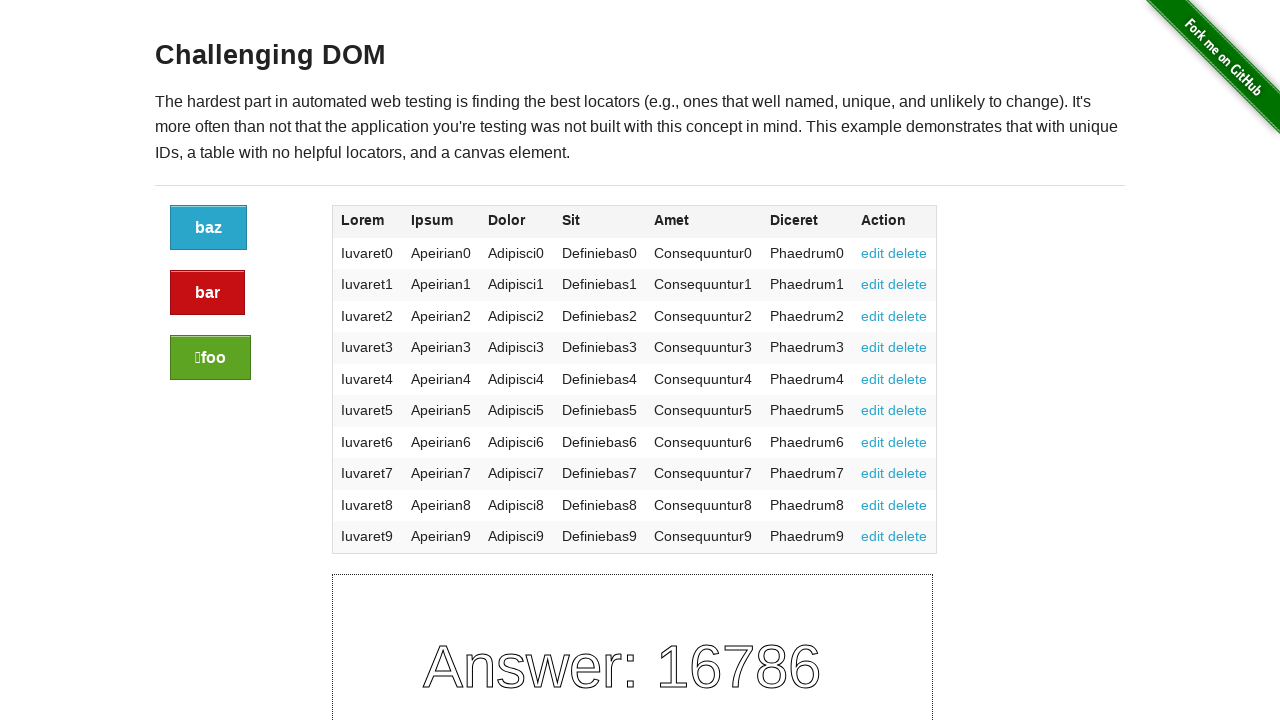

Located all table rows in tbody
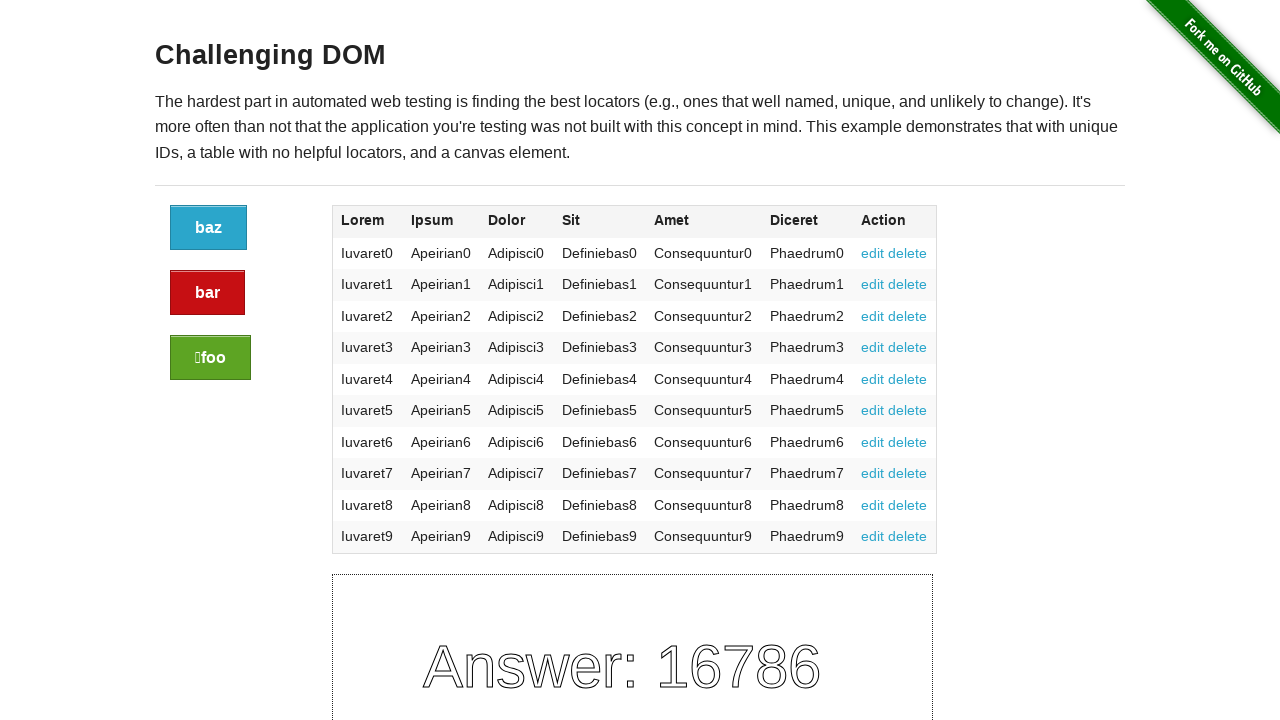

Found 10 table rows
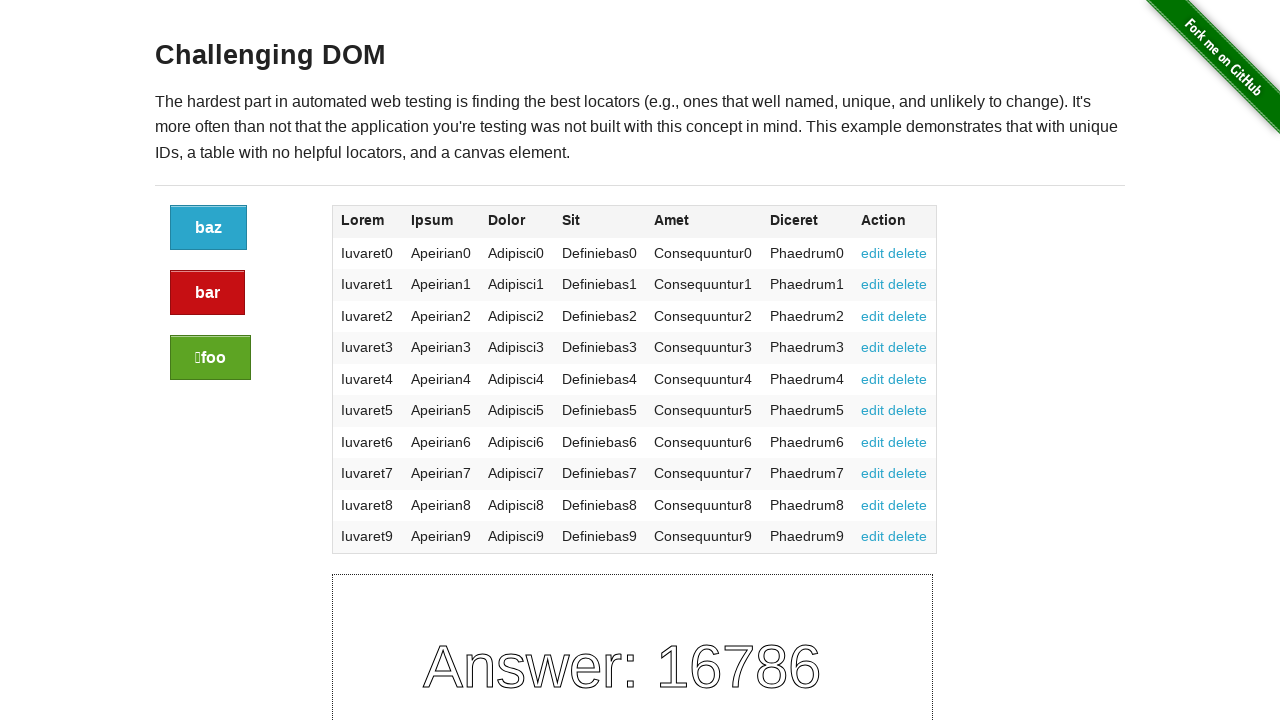

Verified that table rows exist
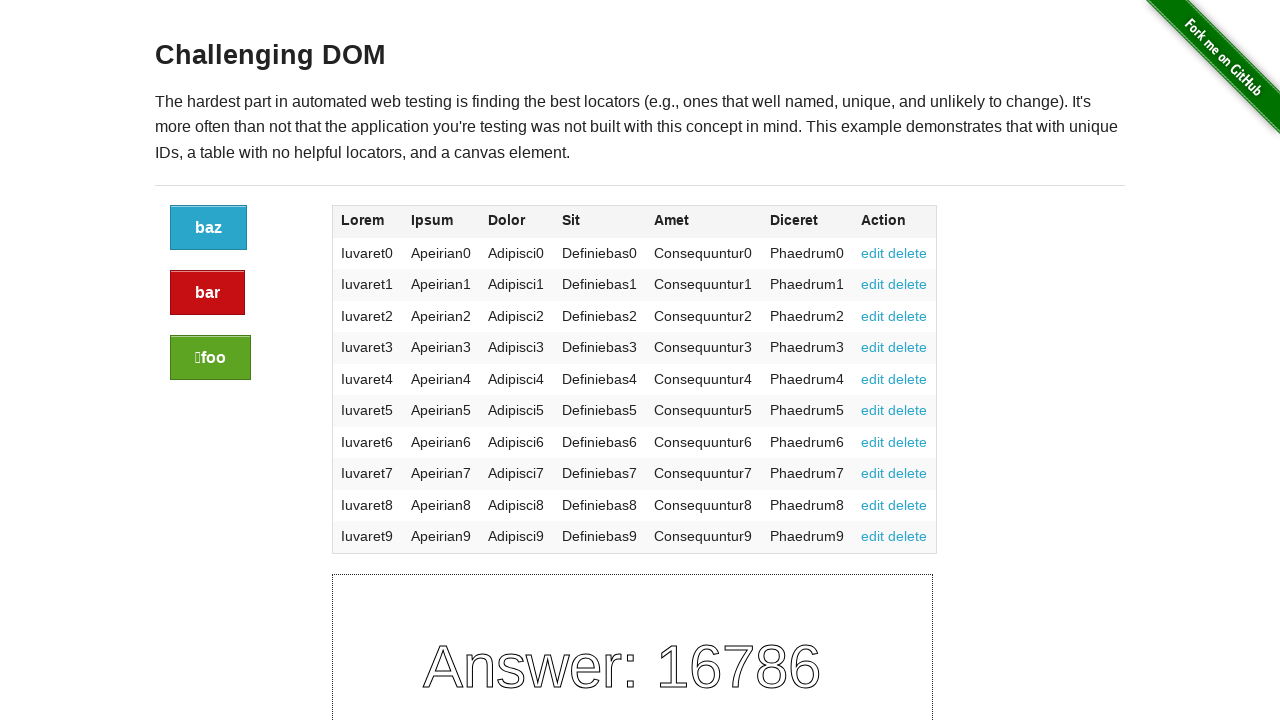

Selected table row 1
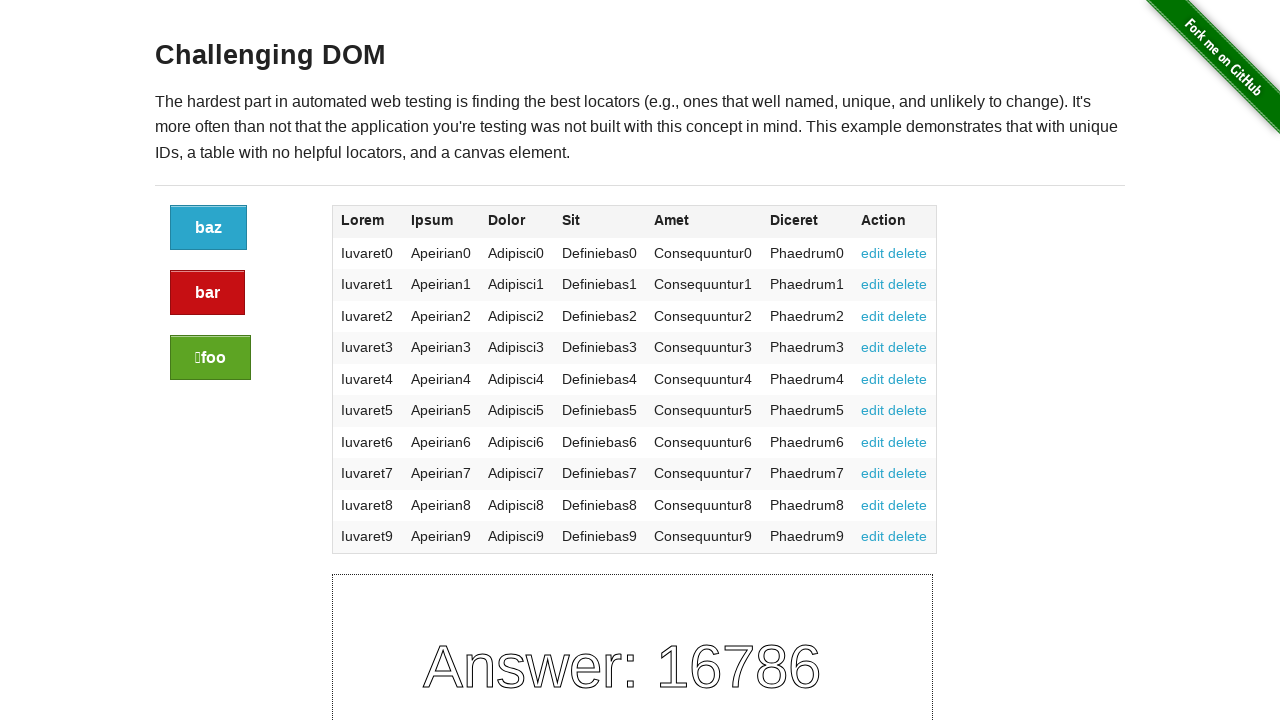

Clicked edit link in row 1 at (873, 253) on div.large-10.columns table tbody tr >> nth=0 >> a[href*='edit']
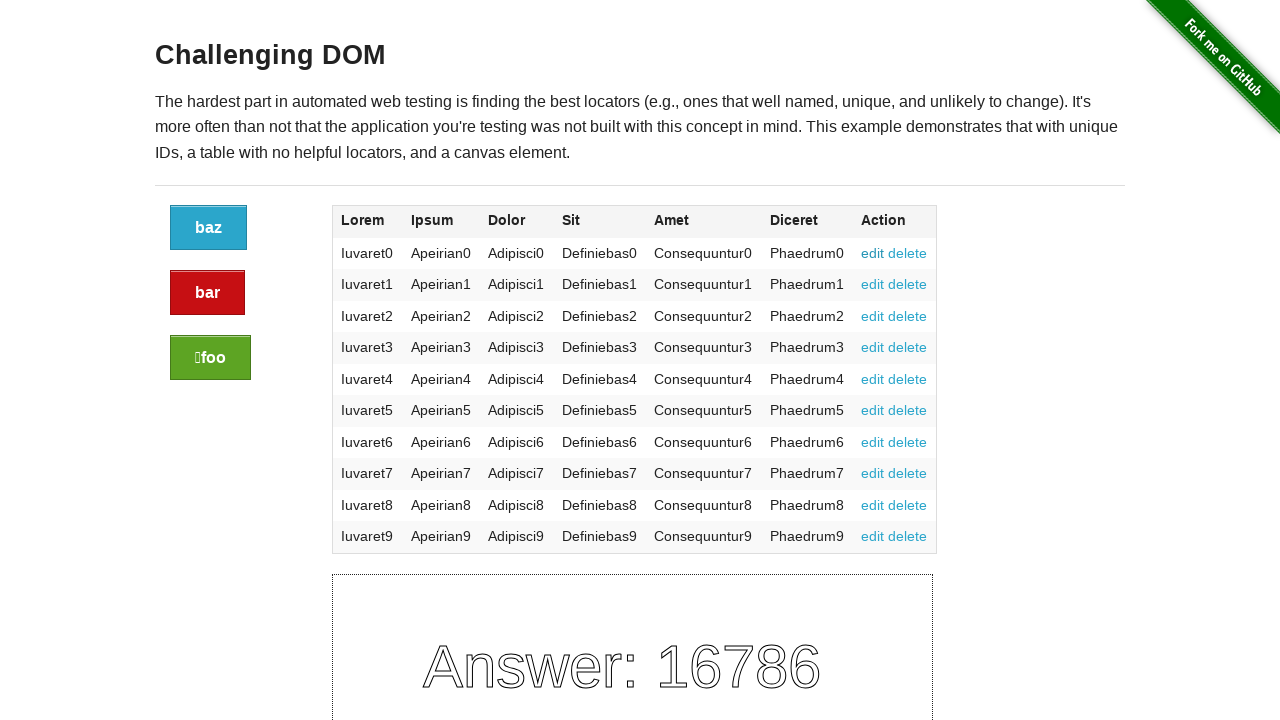

Clicked delete link in row 1 at (908, 253) on div.large-10.columns table tbody tr >> nth=0 >> a[href*='delete']
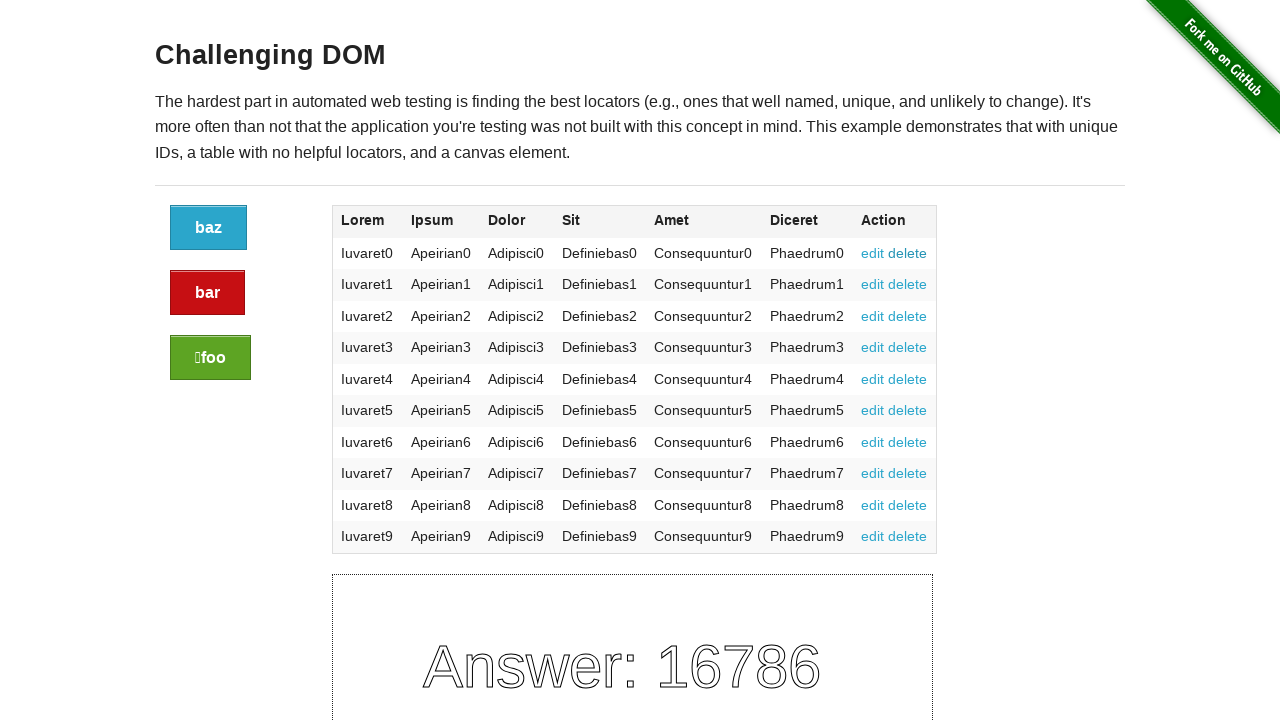

Selected table row 2
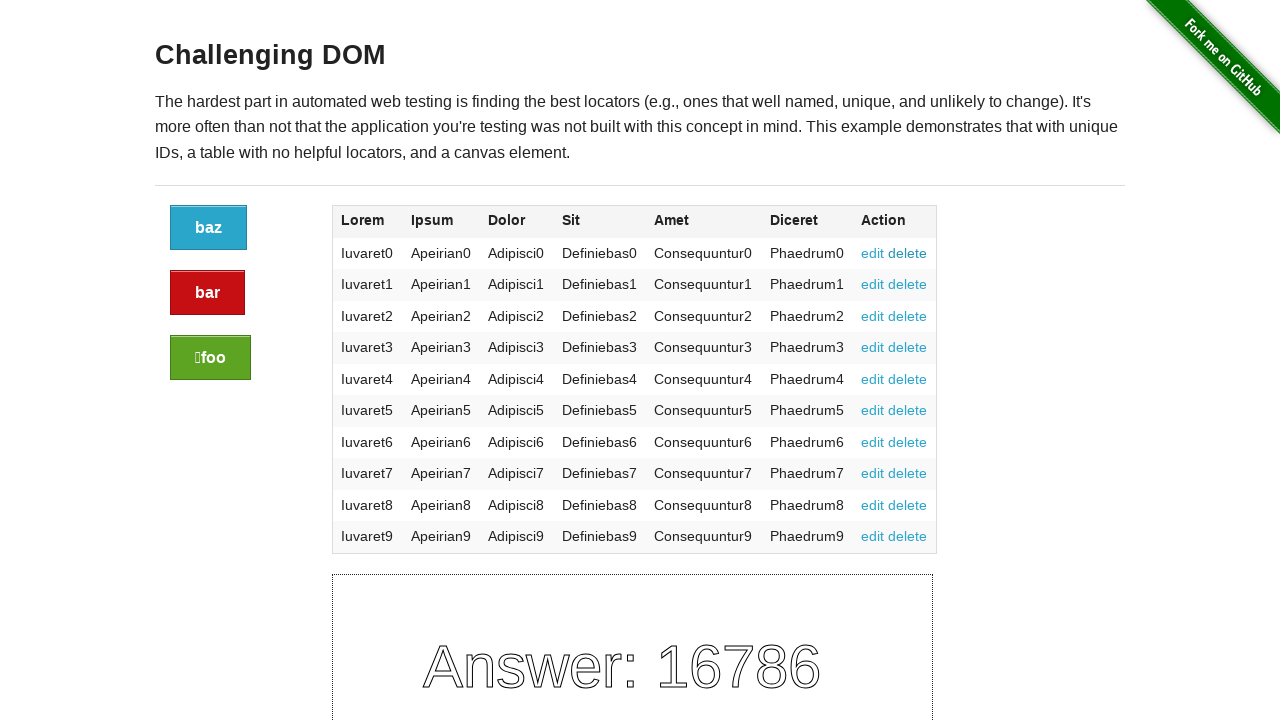

Clicked edit link in row 2 at (873, 284) on div.large-10.columns table tbody tr >> nth=1 >> a[href*='edit']
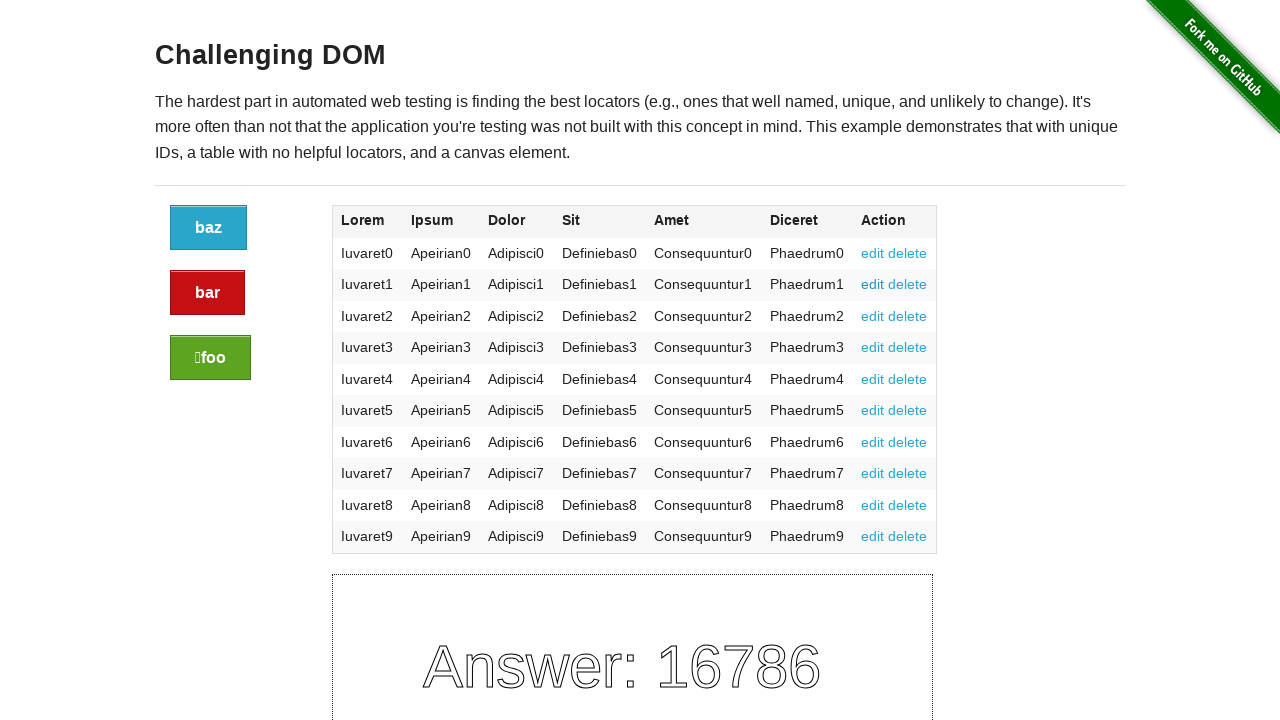

Clicked delete link in row 2 at (908, 284) on div.large-10.columns table tbody tr >> nth=1 >> a[href*='delete']
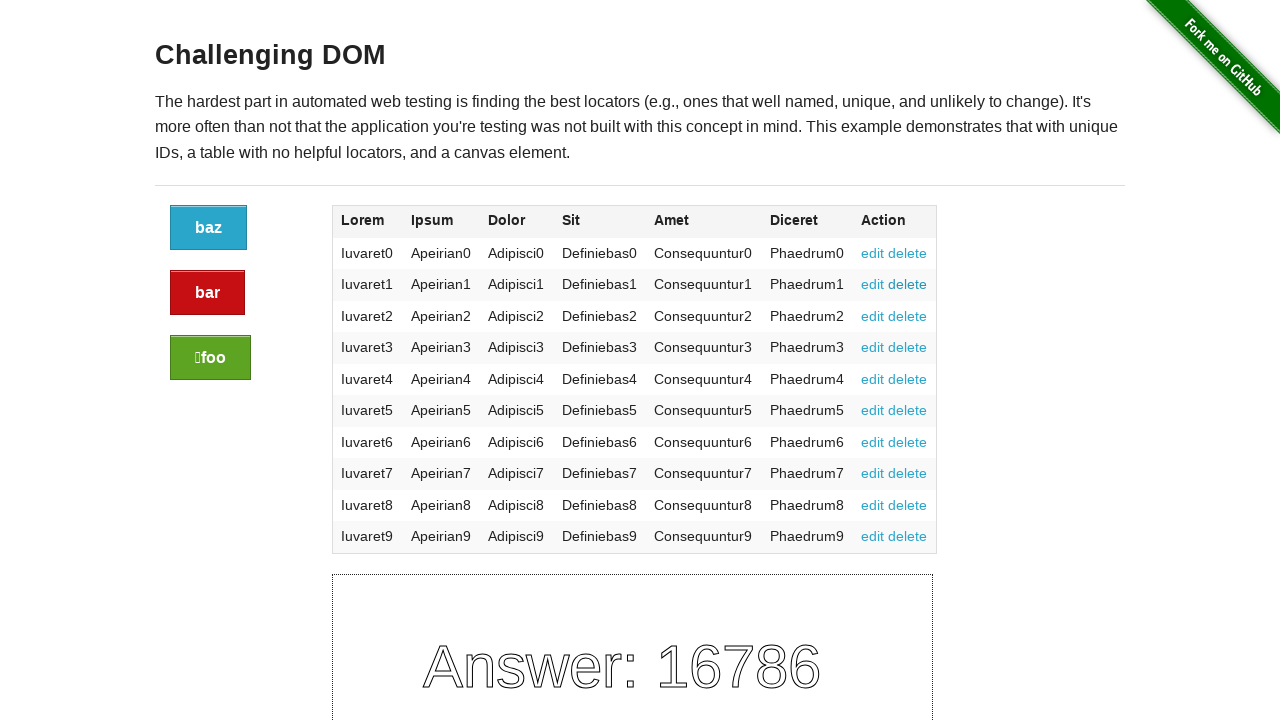

Selected table row 3
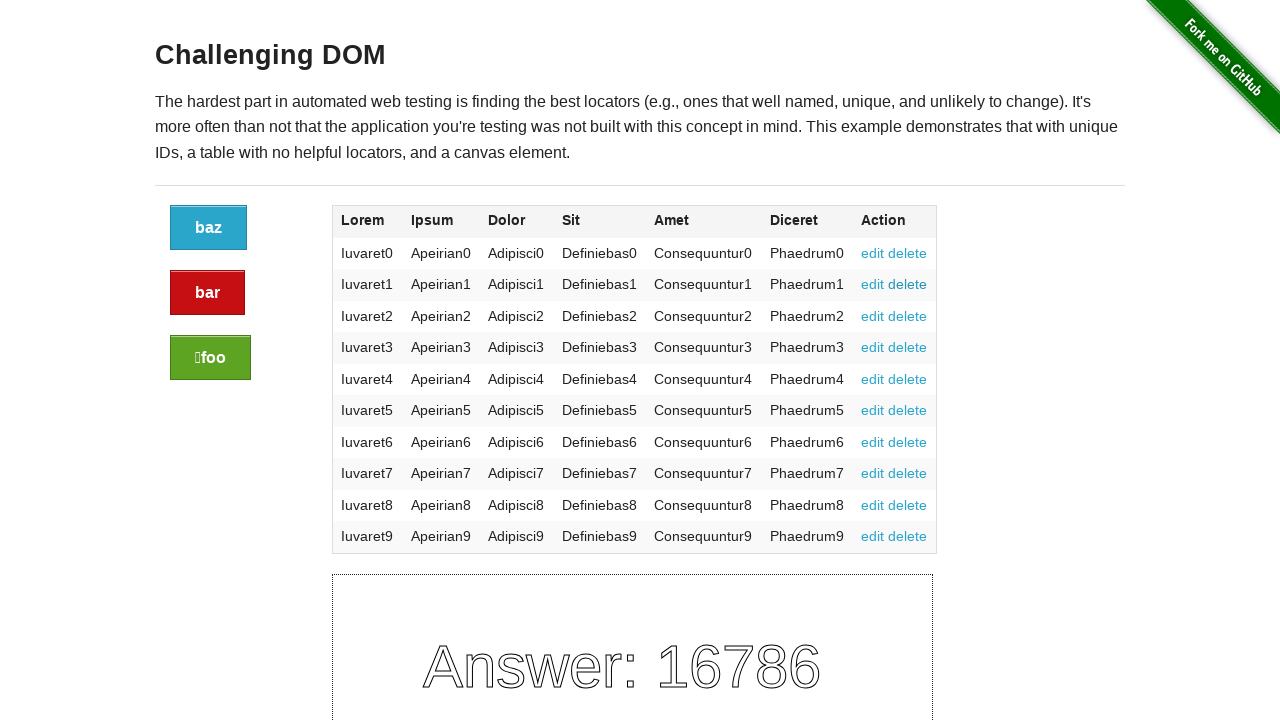

Clicked edit link in row 3 at (873, 316) on div.large-10.columns table tbody tr >> nth=2 >> a[href*='edit']
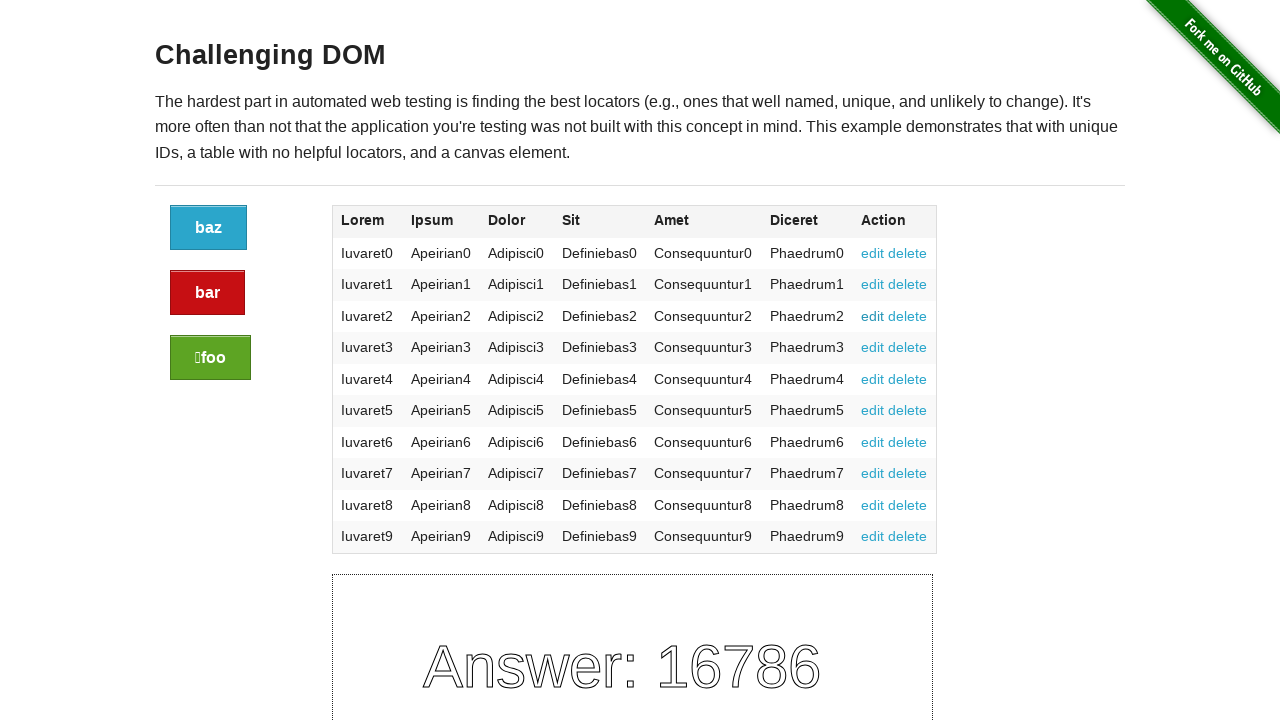

Clicked delete link in row 3 at (908, 316) on div.large-10.columns table tbody tr >> nth=2 >> a[href*='delete']
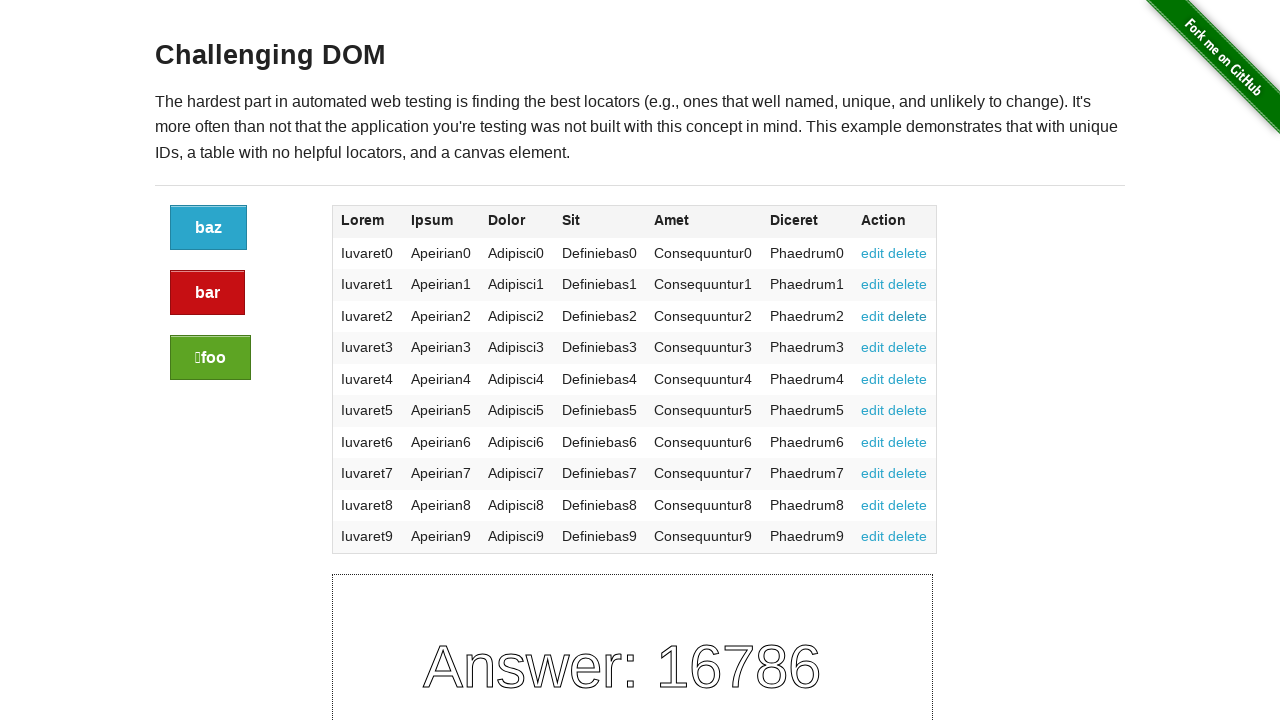

Selected table row 4
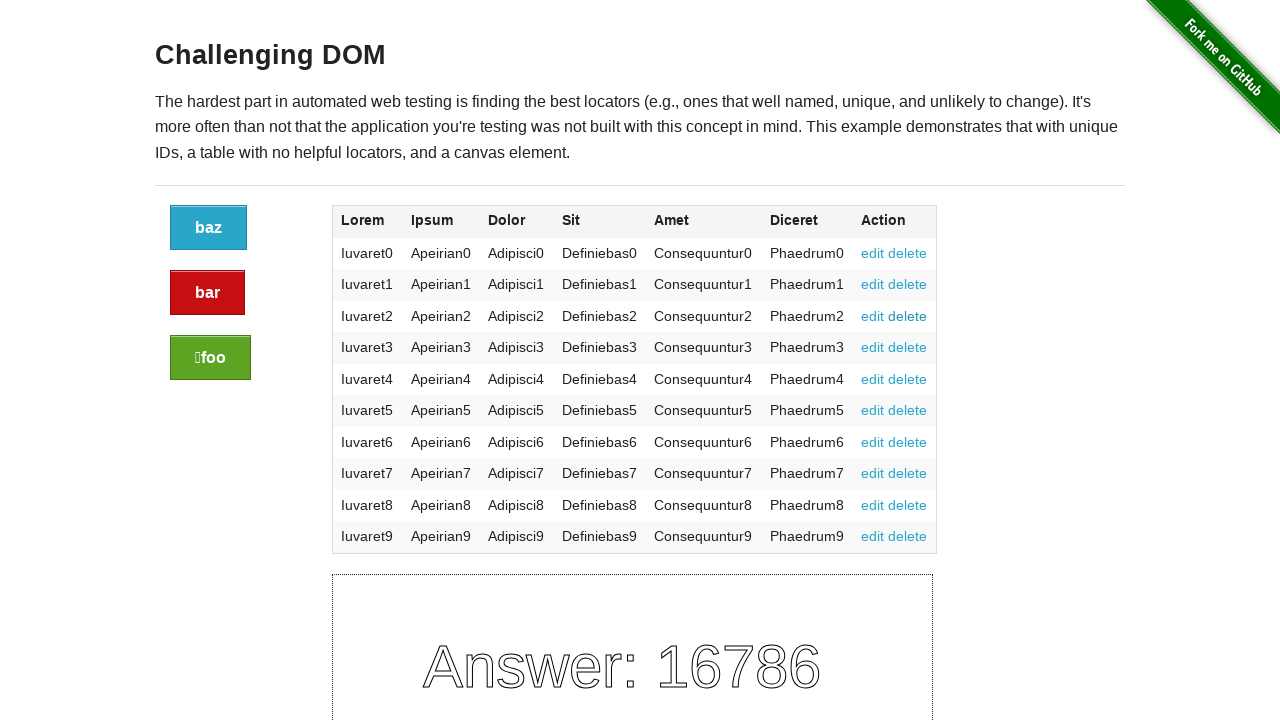

Clicked edit link in row 4 at (873, 347) on div.large-10.columns table tbody tr >> nth=3 >> a[href*='edit']
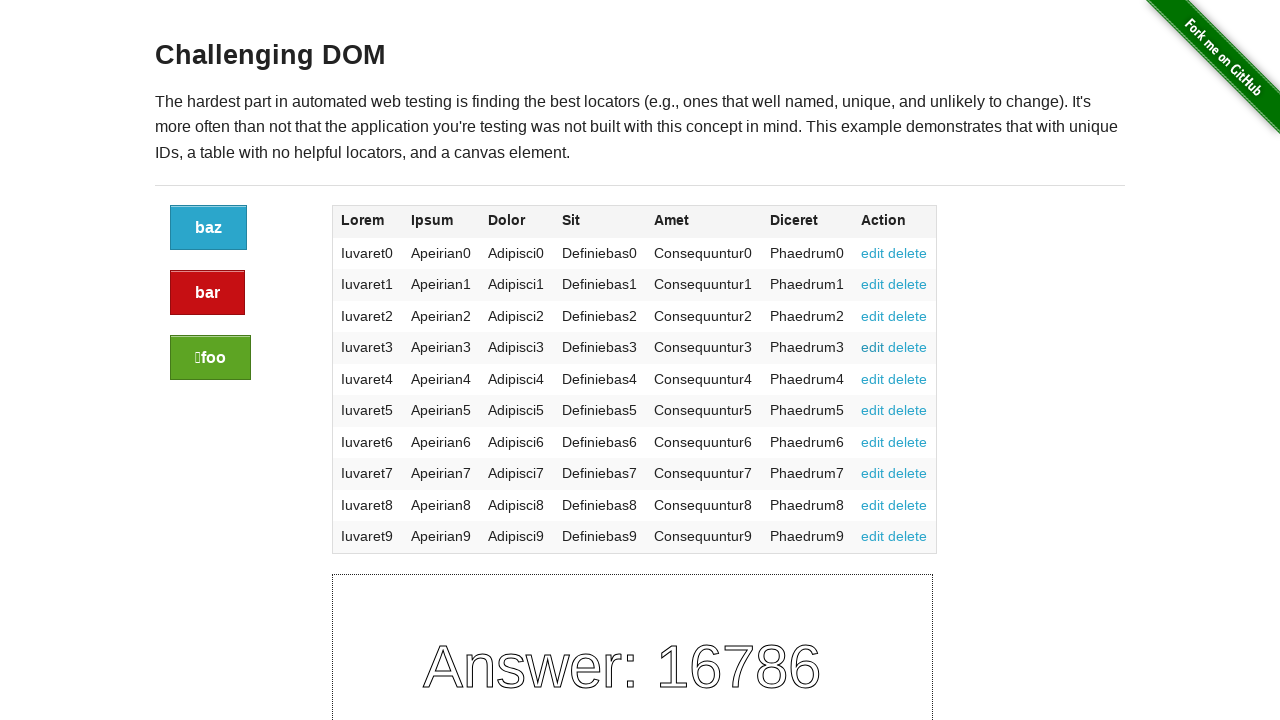

Clicked delete link in row 4 at (908, 347) on div.large-10.columns table tbody tr >> nth=3 >> a[href*='delete']
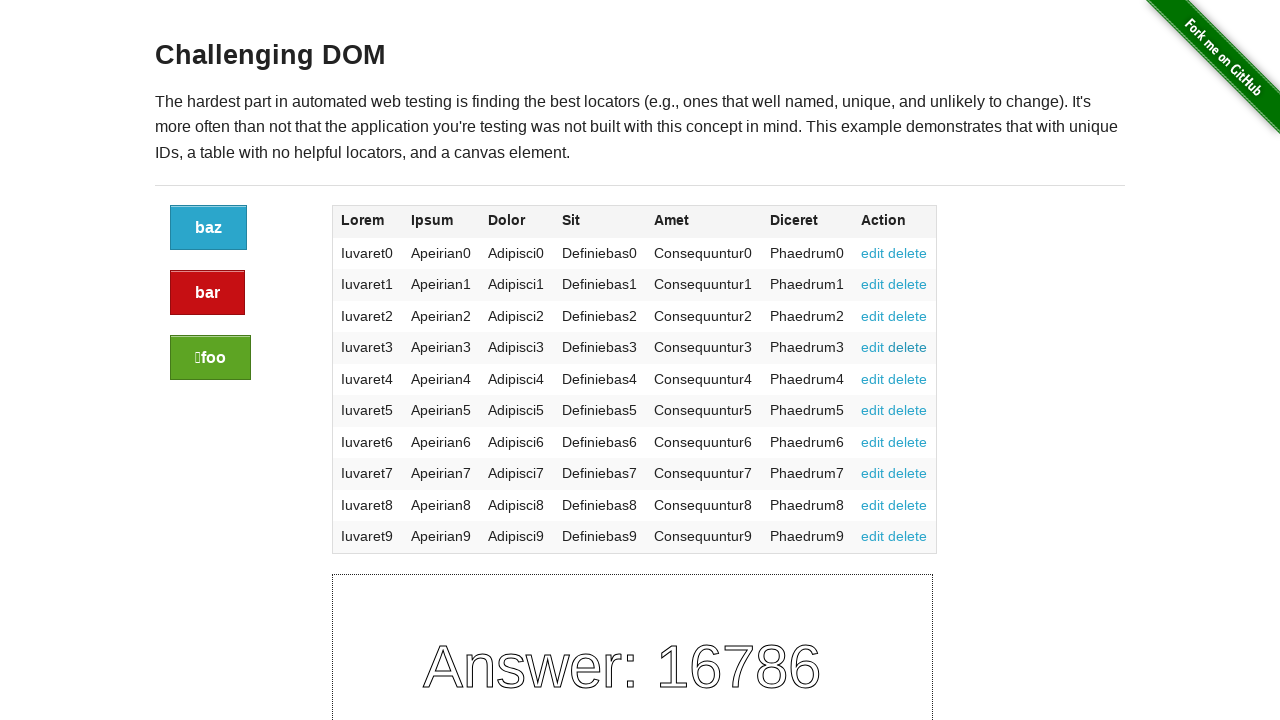

Selected table row 5
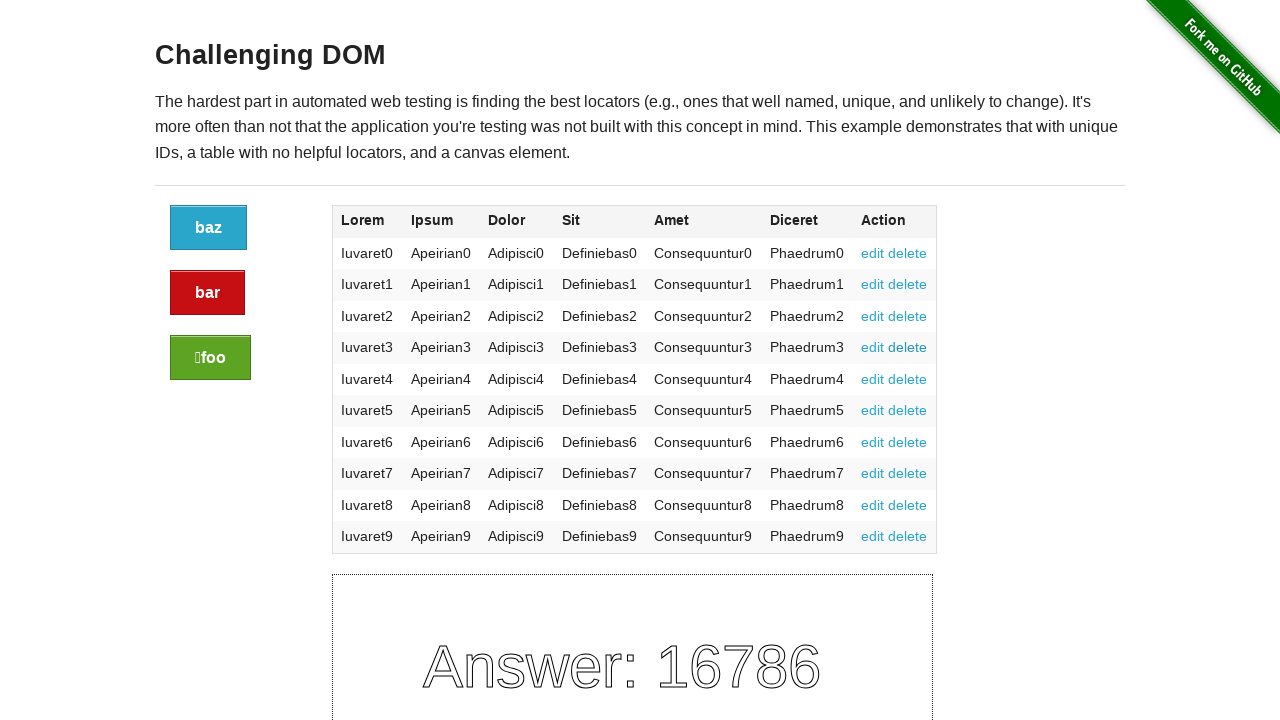

Clicked edit link in row 5 at (873, 379) on div.large-10.columns table tbody tr >> nth=4 >> a[href*='edit']
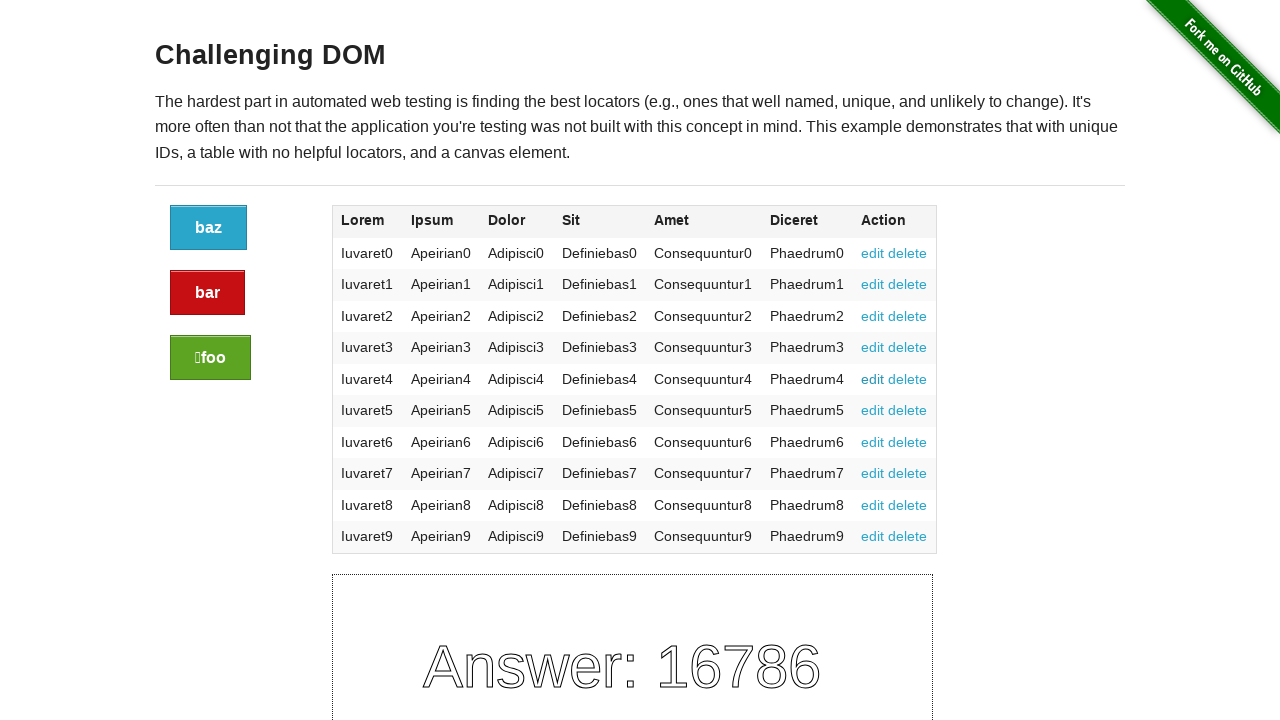

Clicked delete link in row 5 at (908, 379) on div.large-10.columns table tbody tr >> nth=4 >> a[href*='delete']
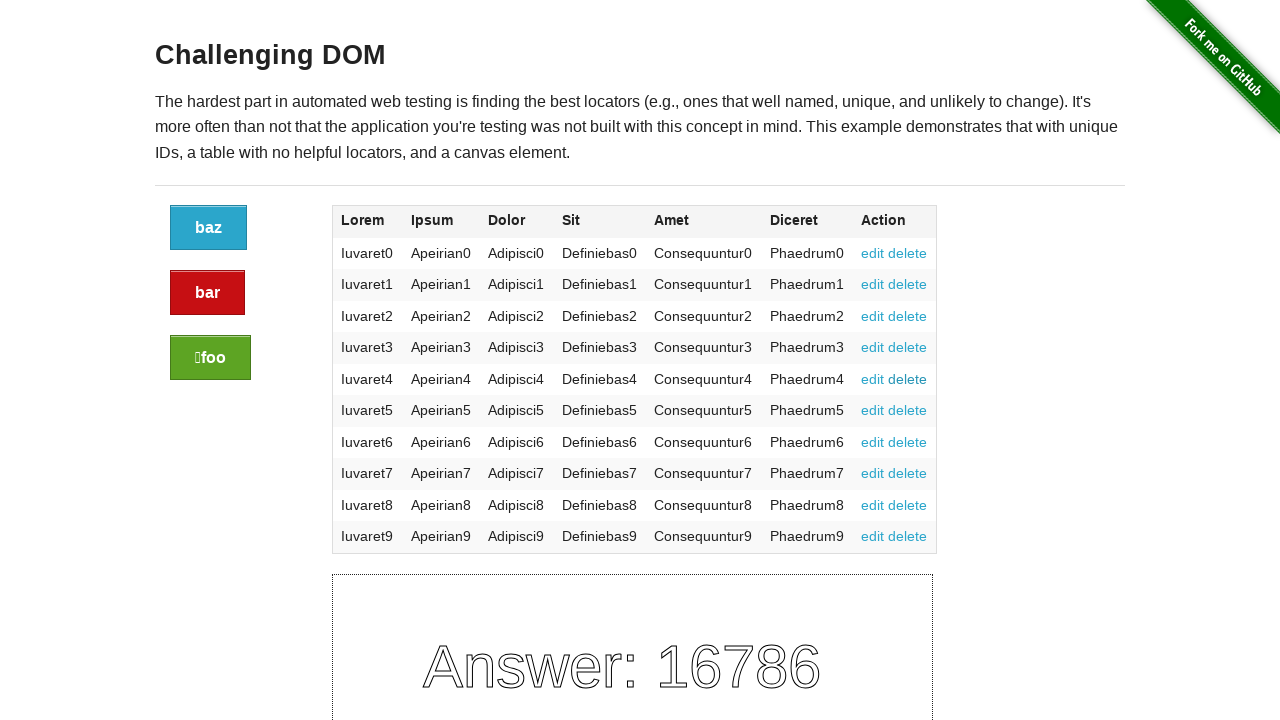

Selected table row 6
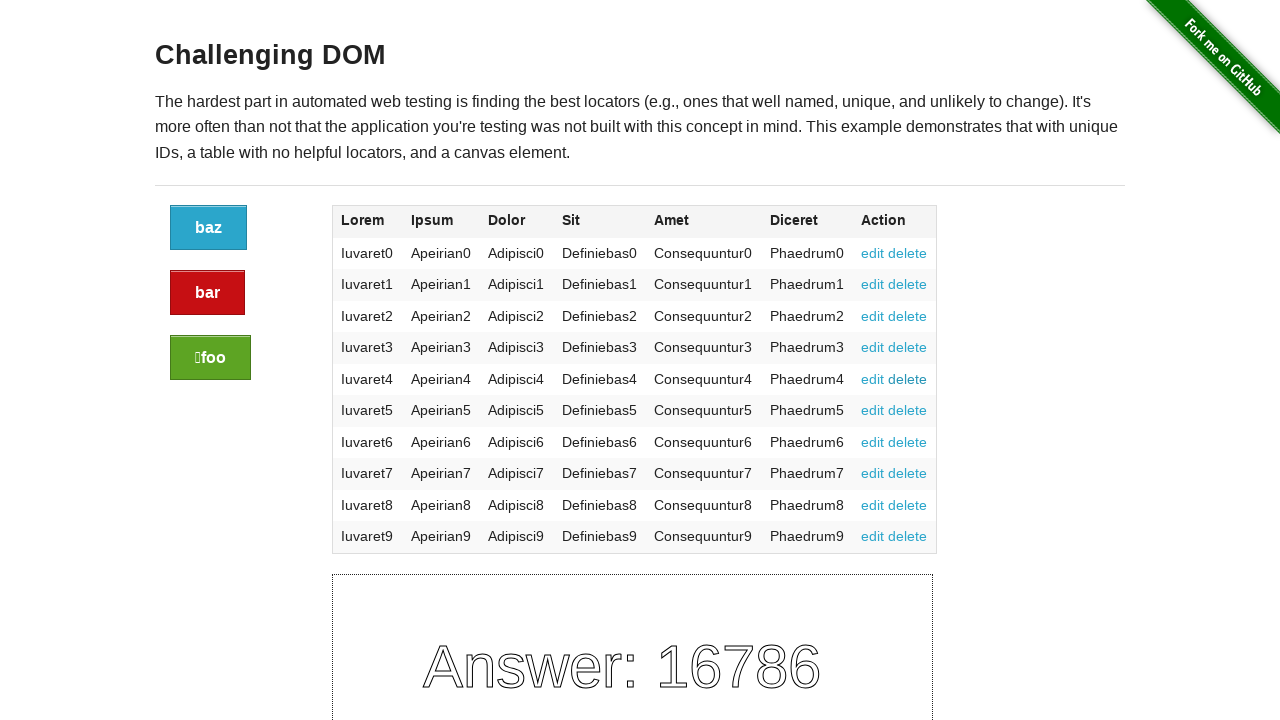

Clicked edit link in row 6 at (873, 410) on div.large-10.columns table tbody tr >> nth=5 >> a[href*='edit']
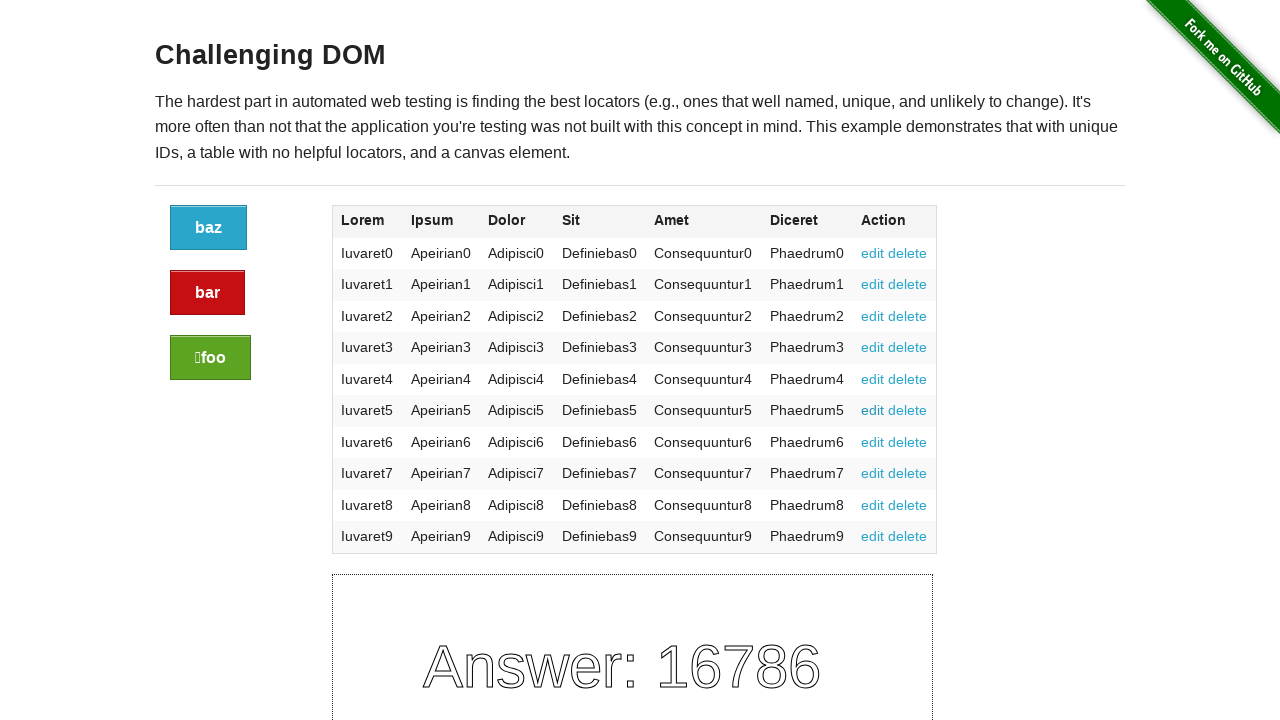

Clicked delete link in row 6 at (908, 410) on div.large-10.columns table tbody tr >> nth=5 >> a[href*='delete']
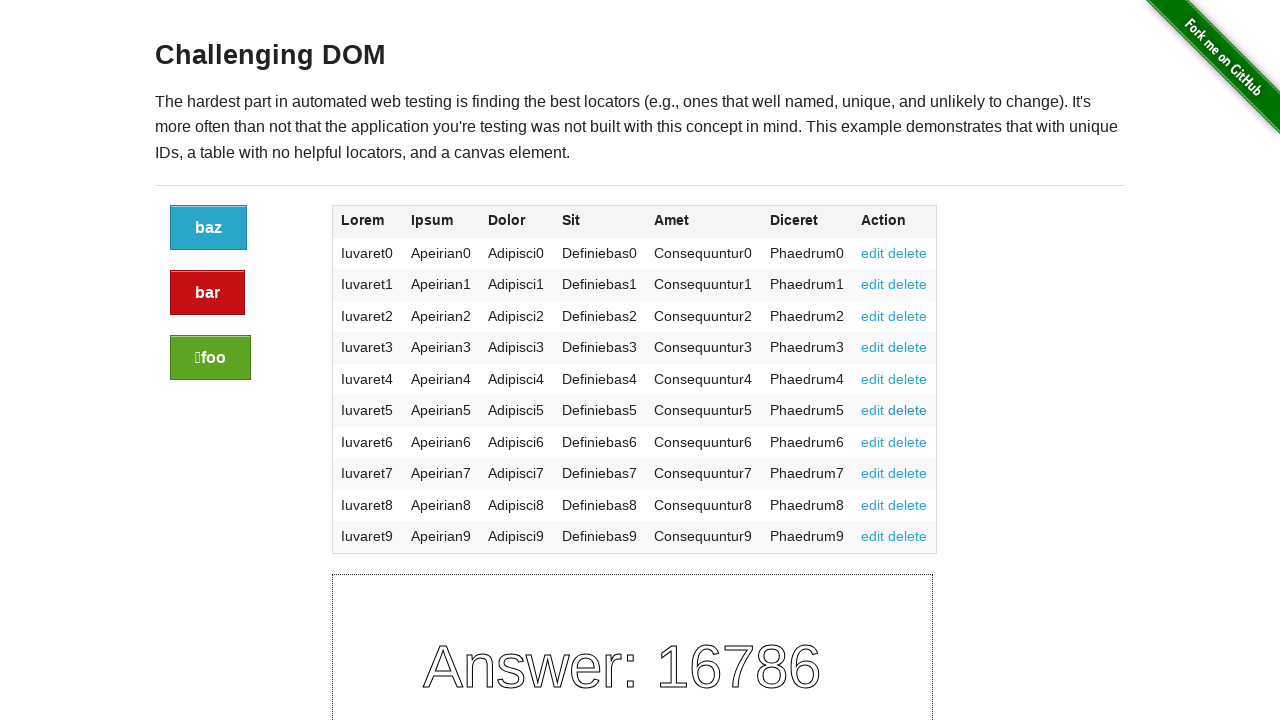

Selected table row 7
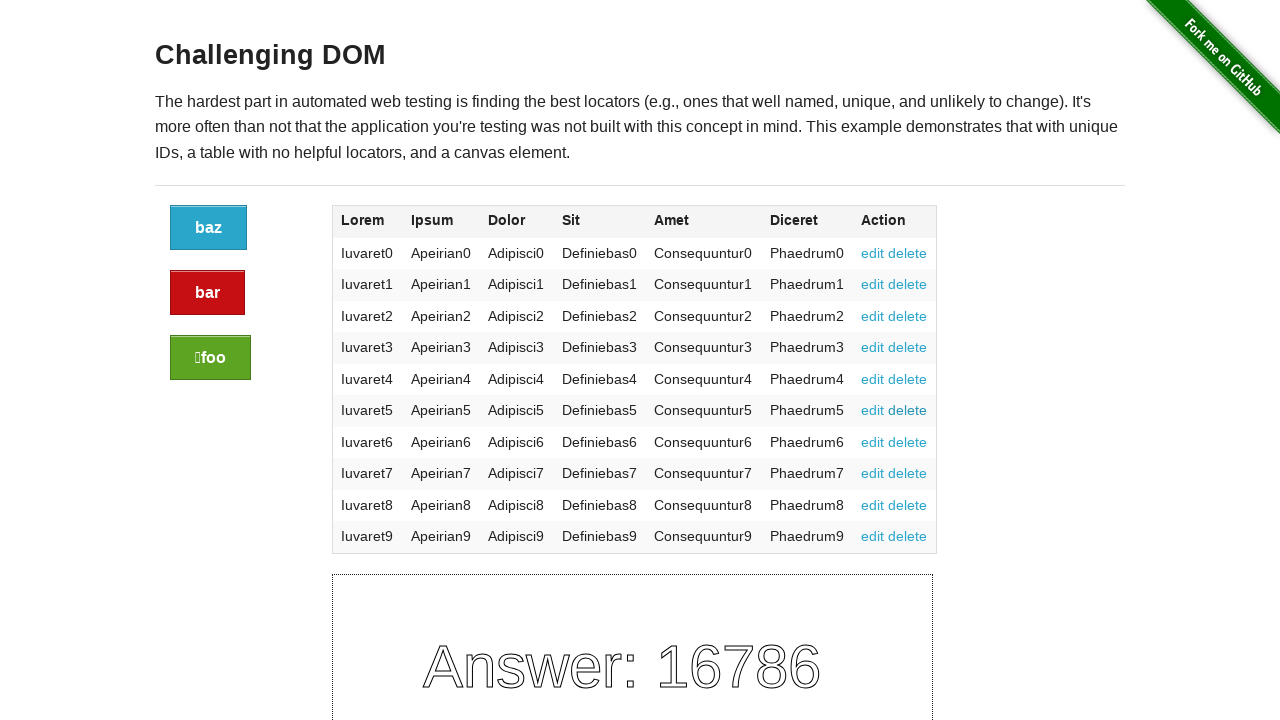

Clicked edit link in row 7 at (873, 442) on div.large-10.columns table tbody tr >> nth=6 >> a[href*='edit']
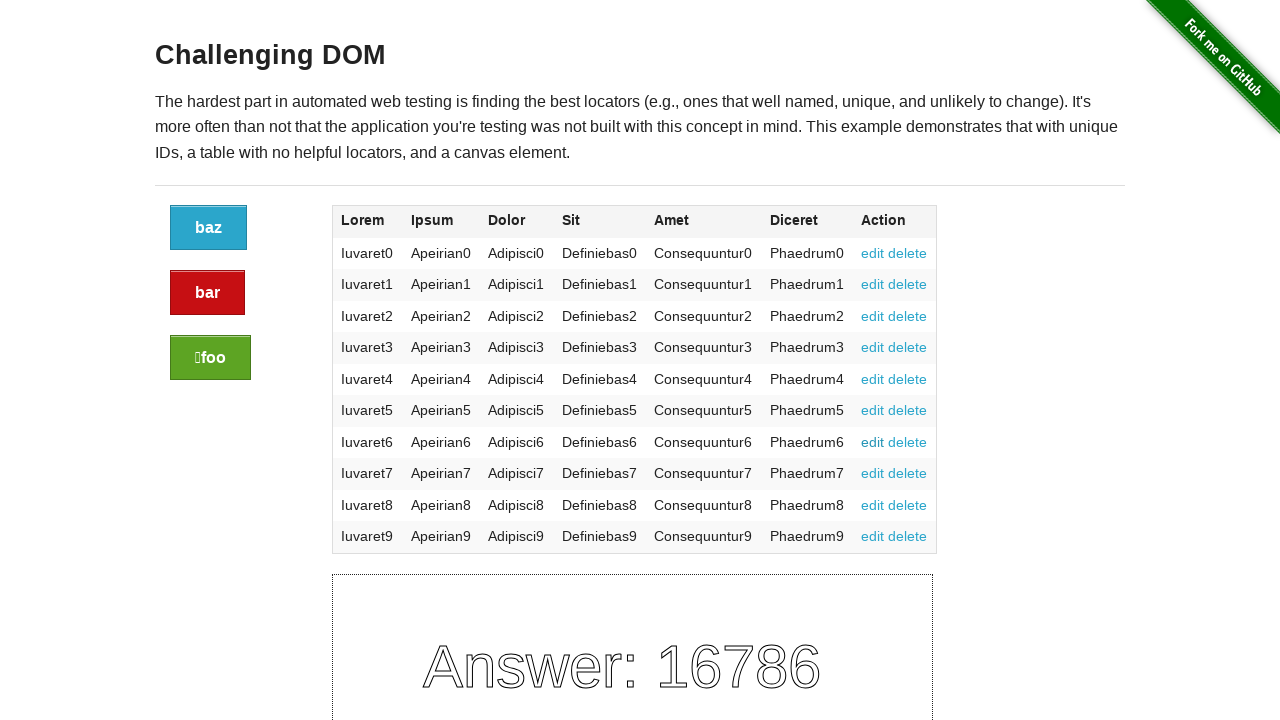

Clicked delete link in row 7 at (908, 442) on div.large-10.columns table tbody tr >> nth=6 >> a[href*='delete']
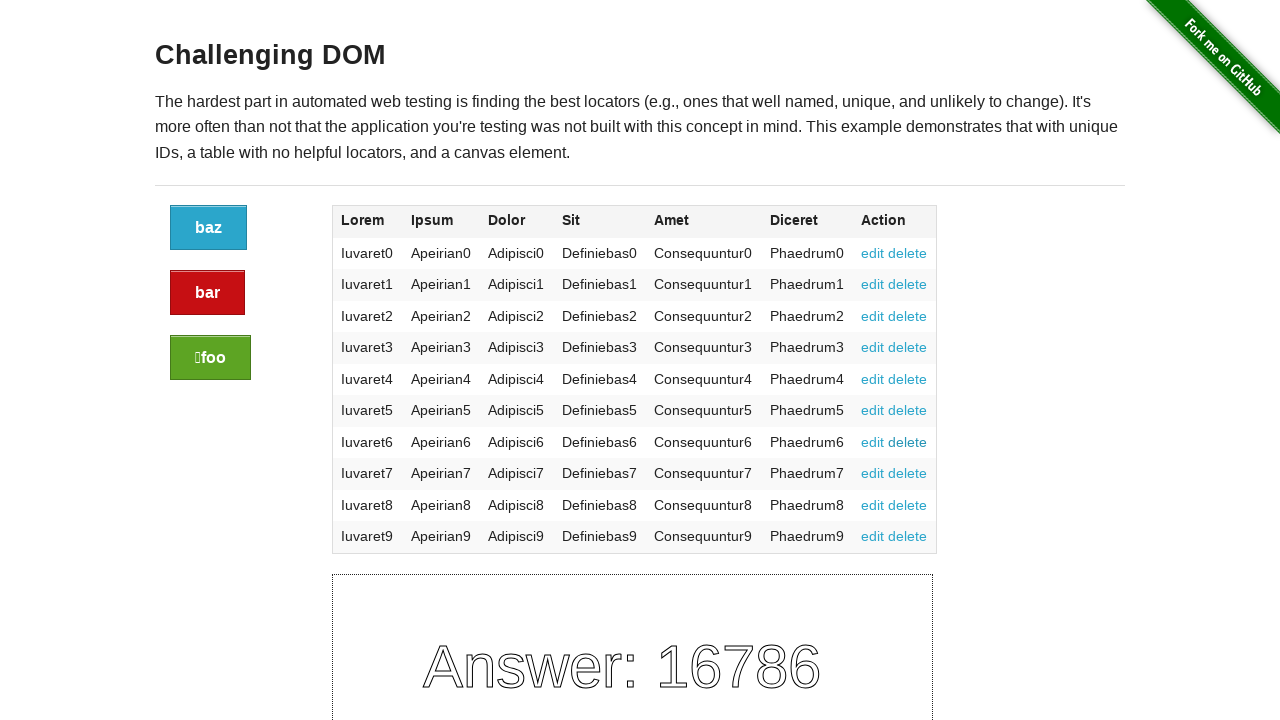

Selected table row 8
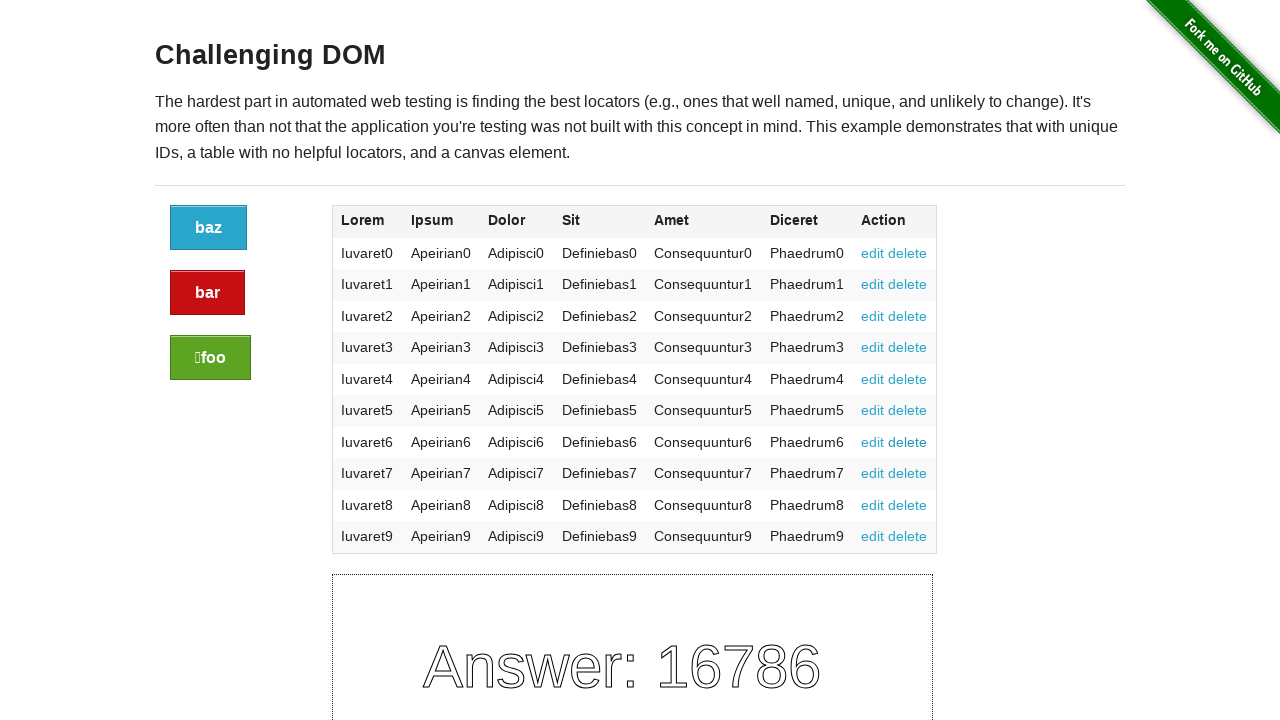

Clicked edit link in row 8 at (873, 473) on div.large-10.columns table tbody tr >> nth=7 >> a[href*='edit']
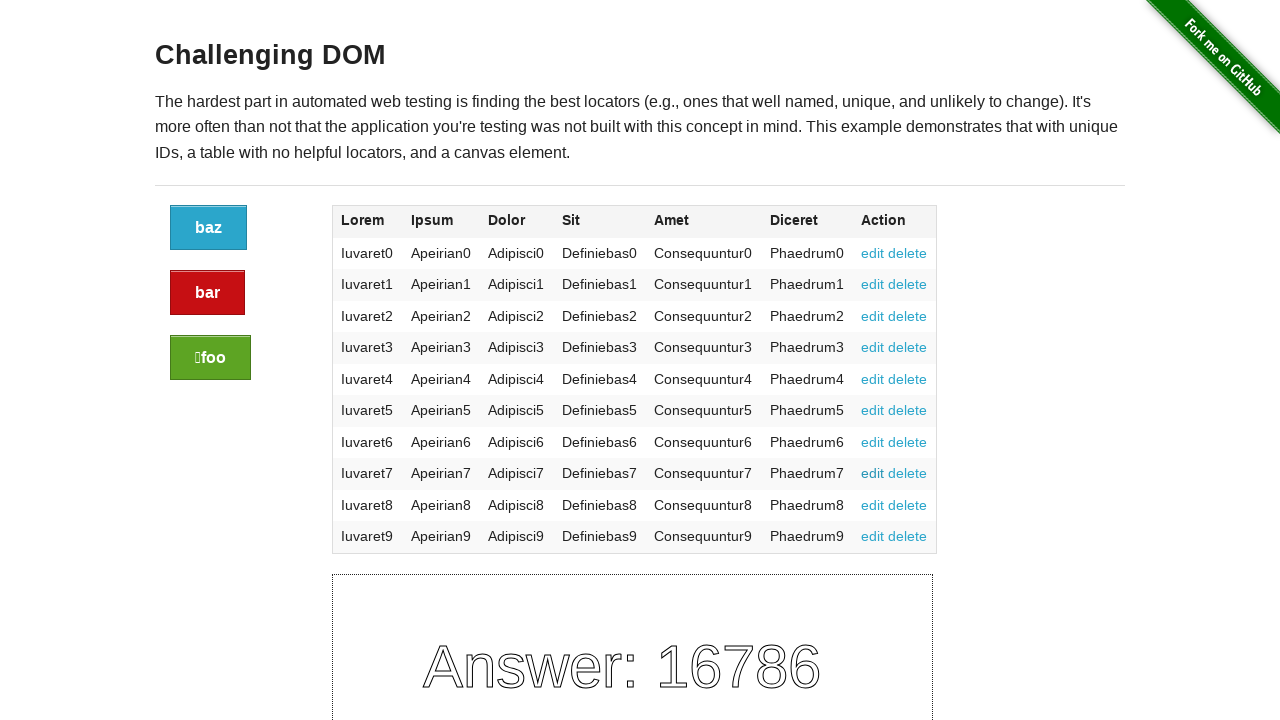

Clicked delete link in row 8 at (908, 473) on div.large-10.columns table tbody tr >> nth=7 >> a[href*='delete']
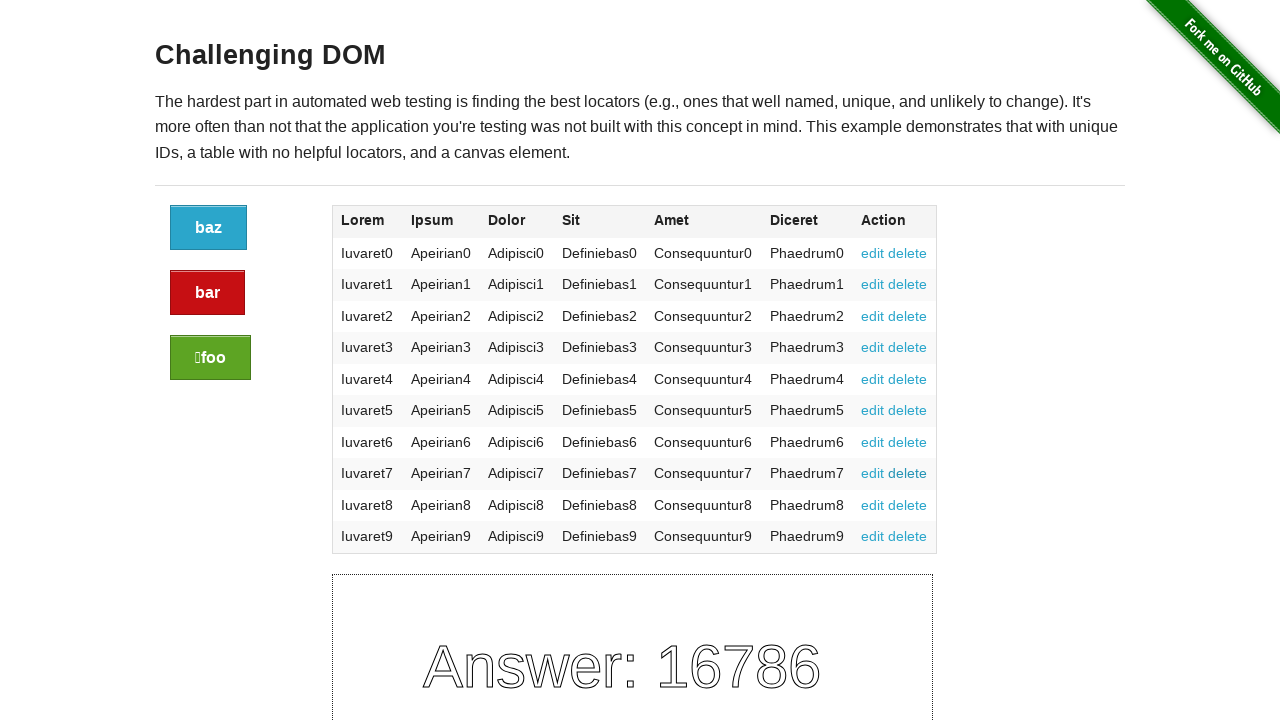

Selected table row 9
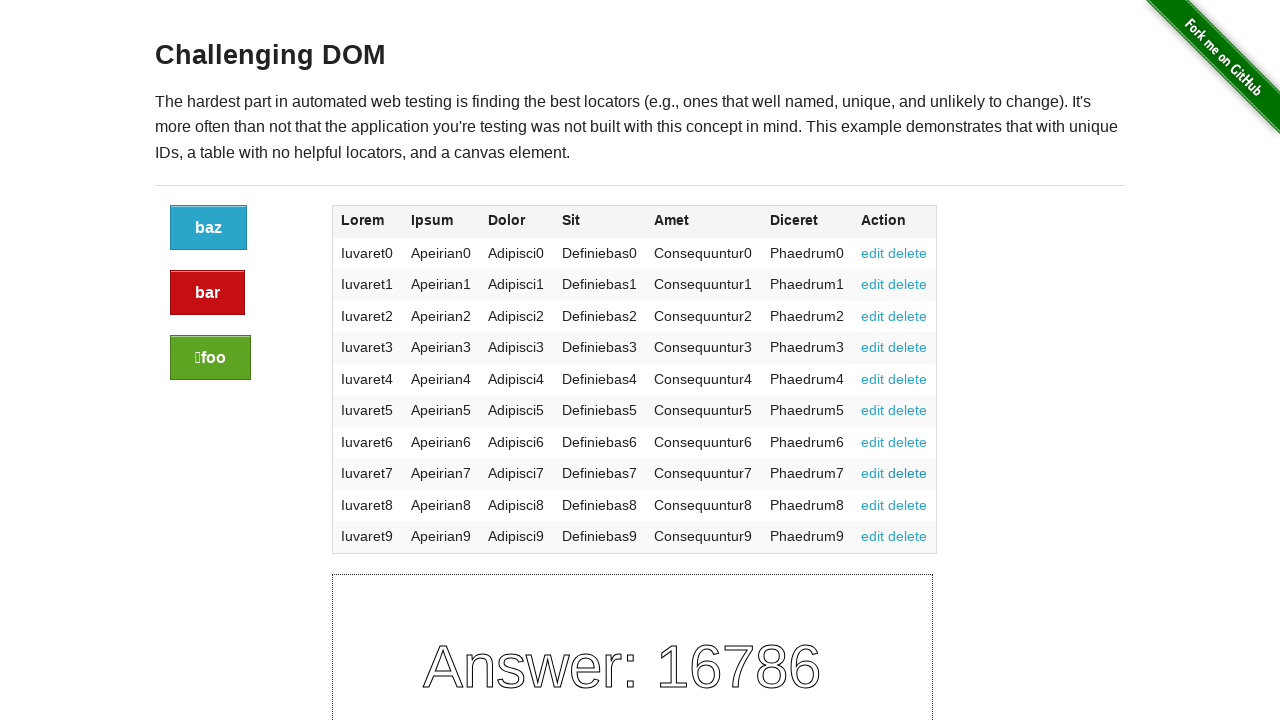

Clicked edit link in row 9 at (873, 505) on div.large-10.columns table tbody tr >> nth=8 >> a[href*='edit']
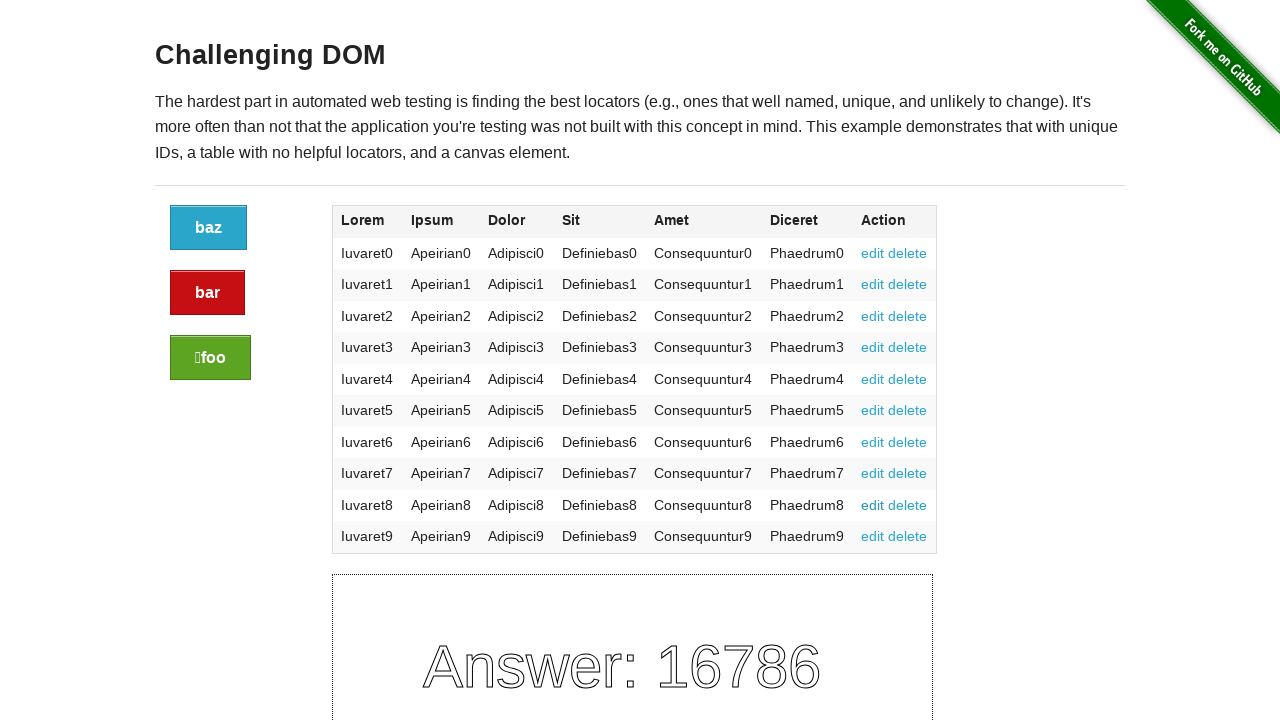

Clicked delete link in row 9 at (908, 505) on div.large-10.columns table tbody tr >> nth=8 >> a[href*='delete']
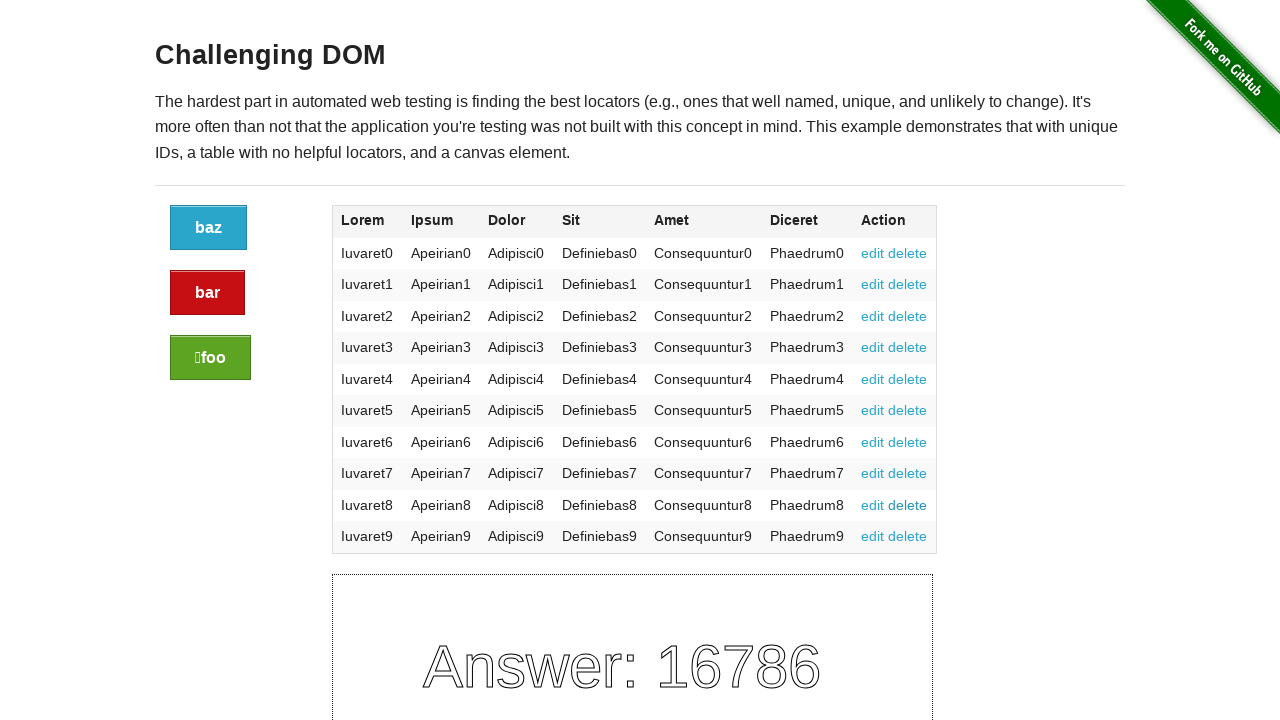

Selected table row 10
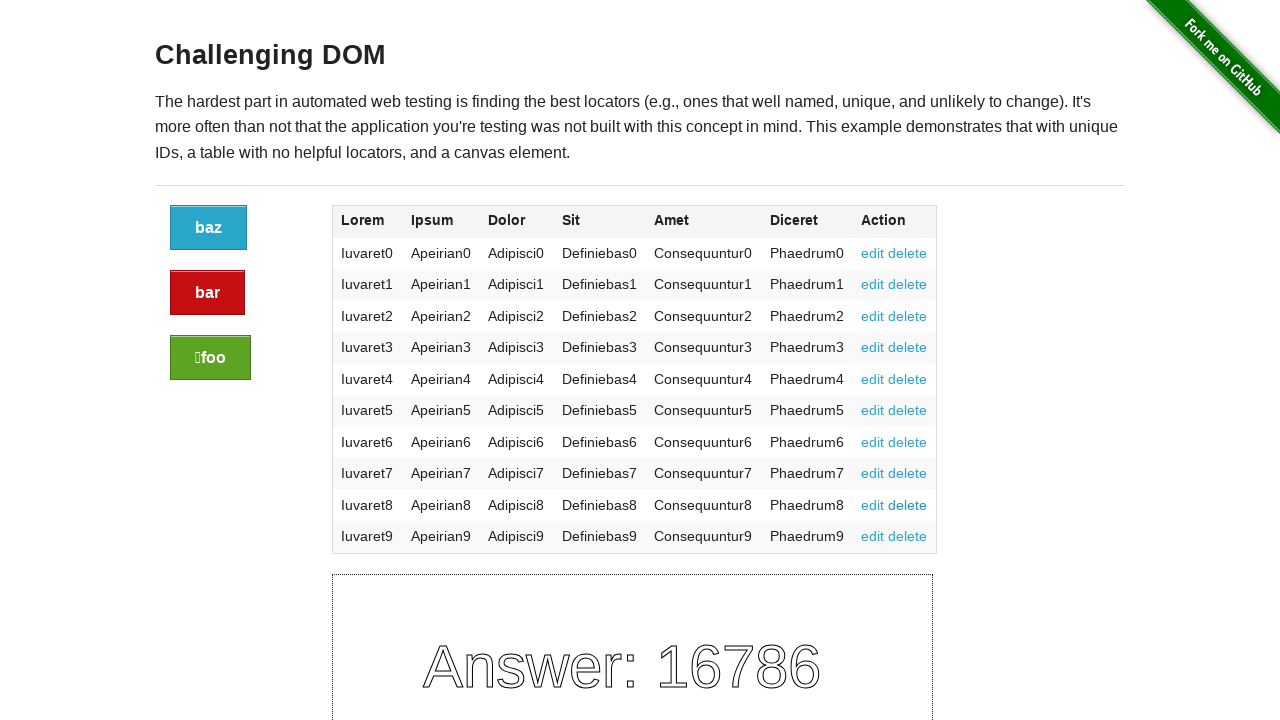

Clicked edit link in row 10 at (873, 536) on div.large-10.columns table tbody tr >> nth=9 >> a[href*='edit']
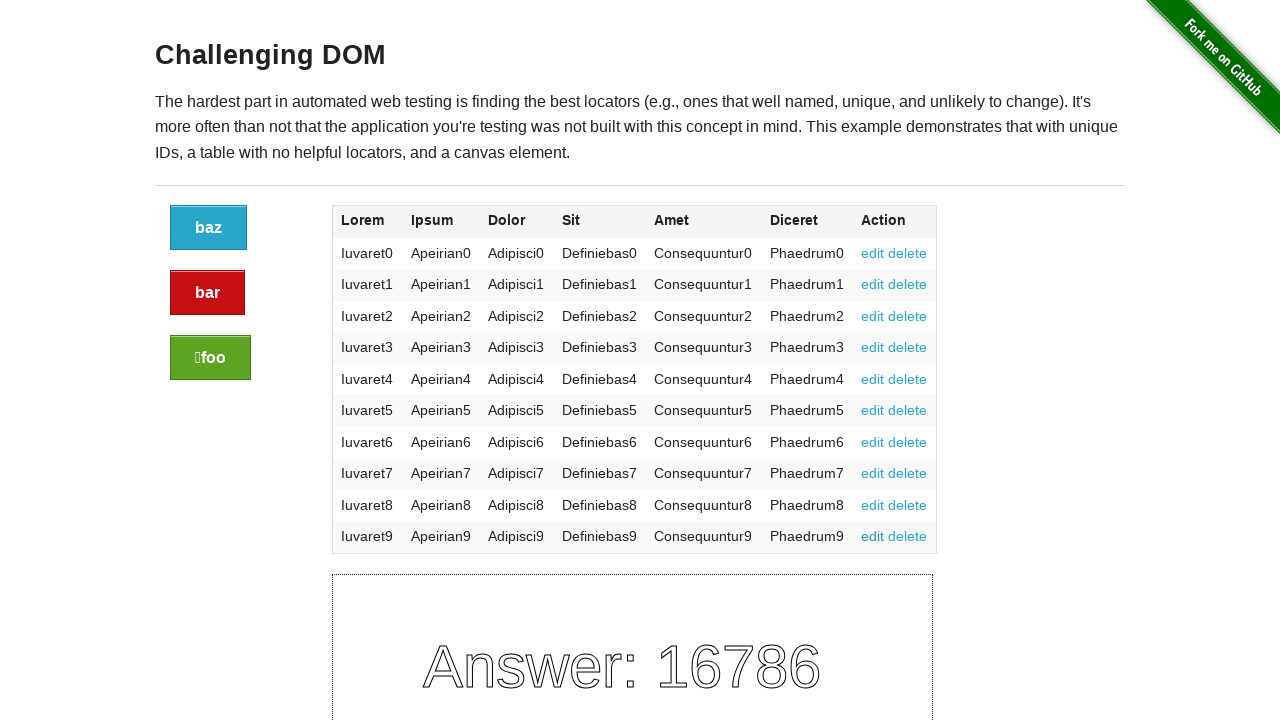

Clicked delete link in row 10 at (908, 536) on div.large-10.columns table tbody tr >> nth=9 >> a[href*='delete']
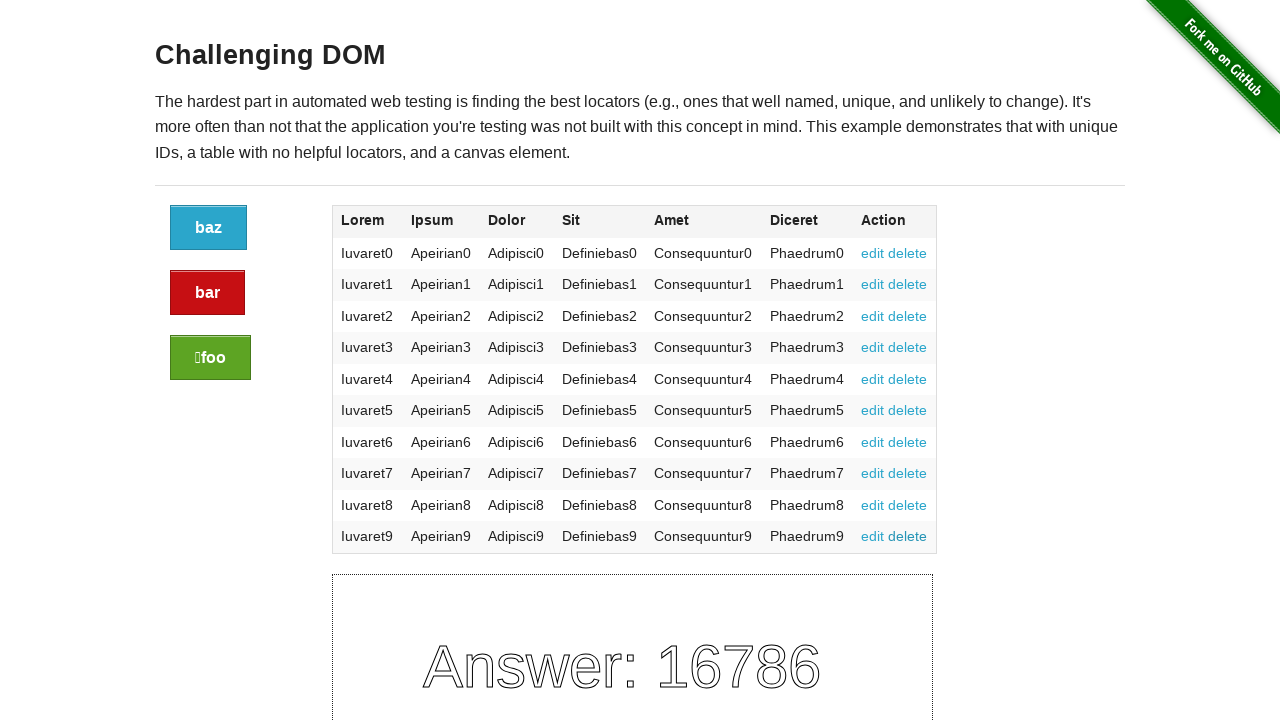

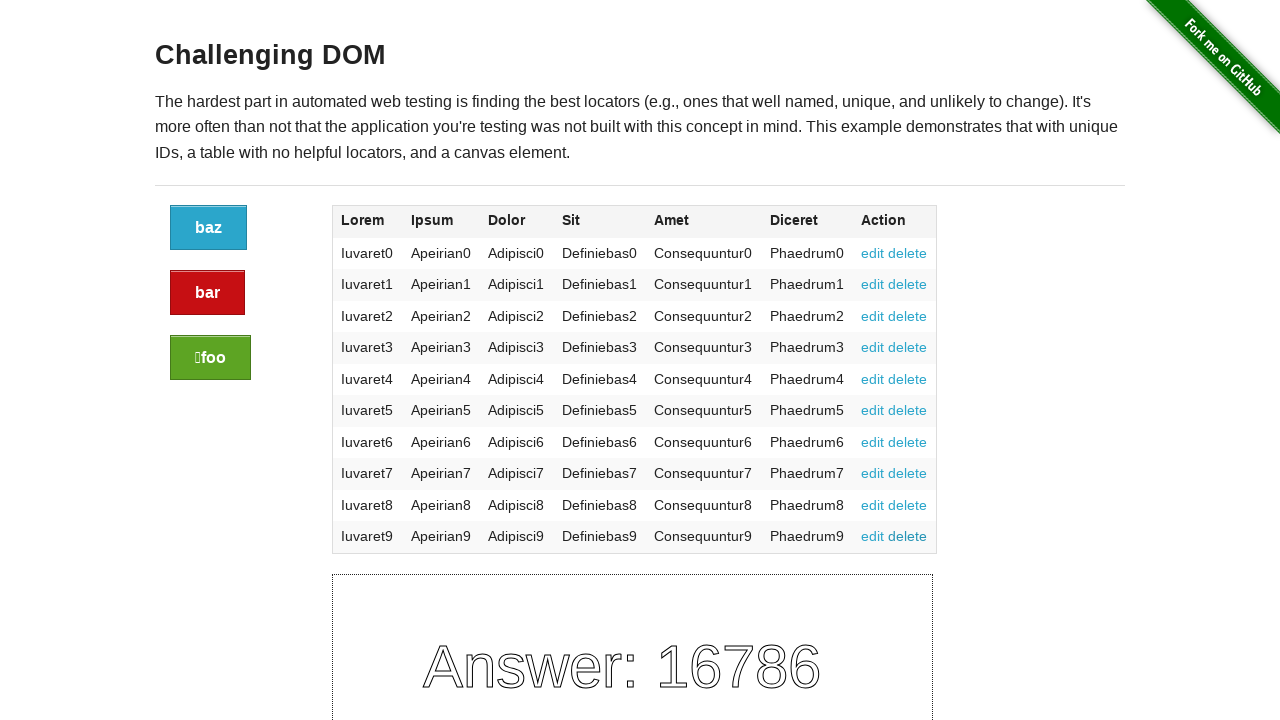